Tests password confirmation validation by entering mismatched passwords and verifying error message

Starting URL: https://alada.vn/tai-khoan/dang-ky.html

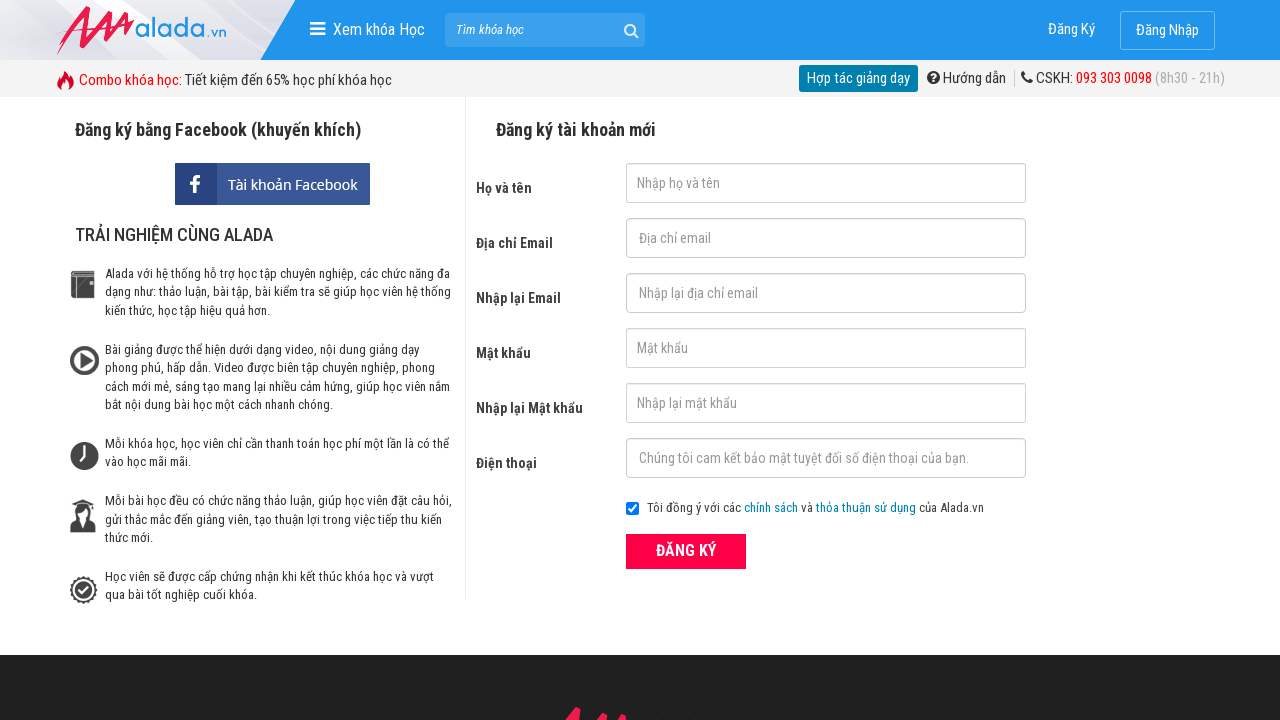

Filled first name field with 'Duyên Phạm' on #txtFirstname
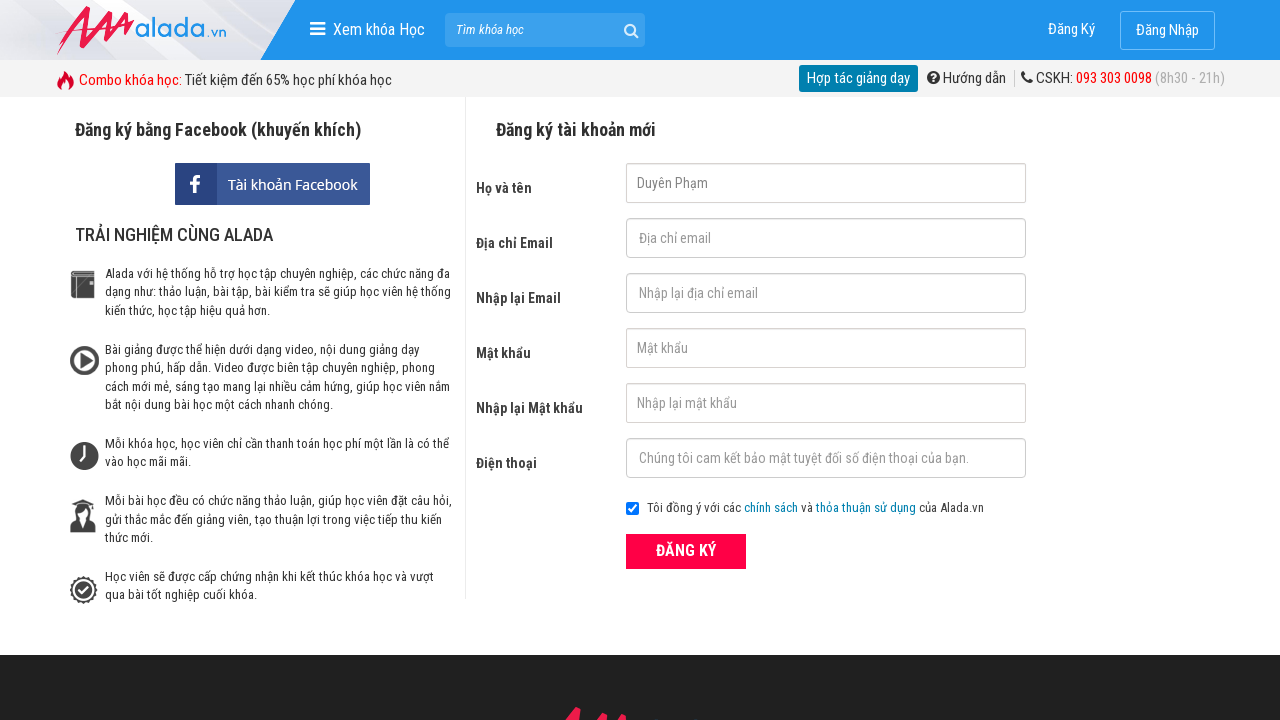

Filled email field with 'duyenpham@gmail.com' on #txtEmail
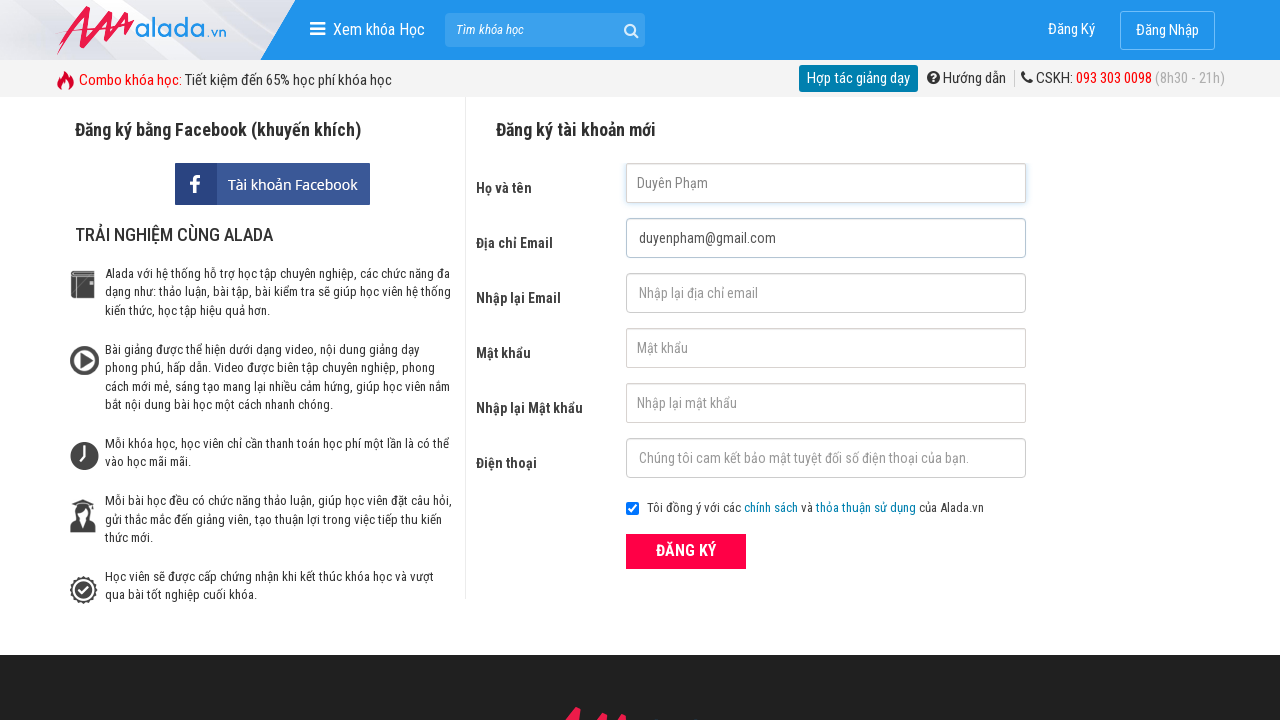

Filled confirm email field with 'duyenpham@gmail.com' on #txtCEmail
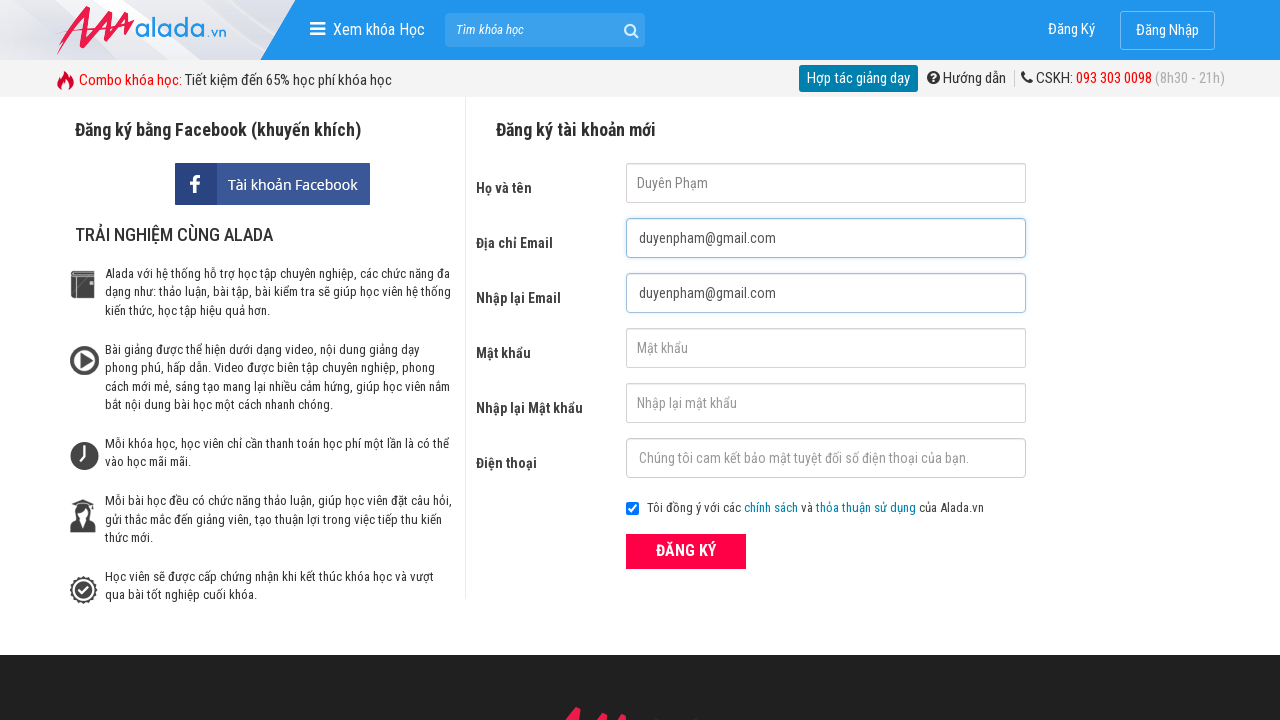

Filled password field with '123456' on #txtPassword
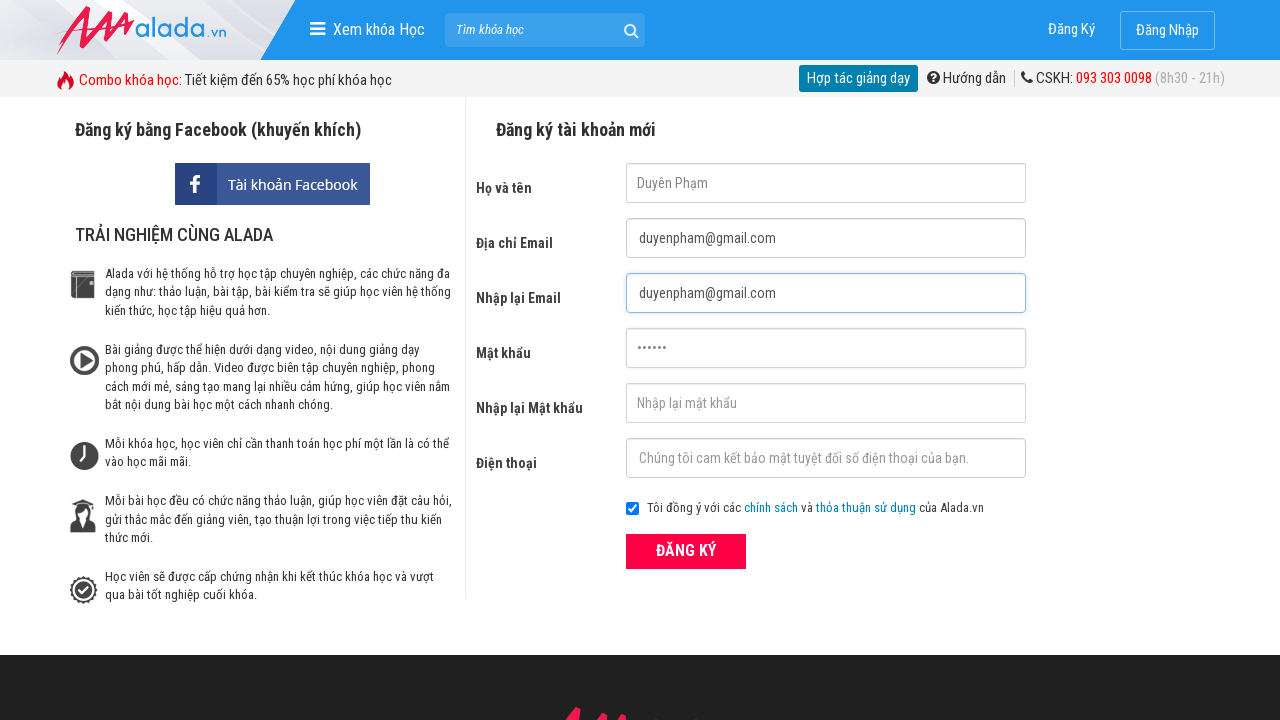

Filled confirm password field with mismatched password '1234567' on #txtCPassword
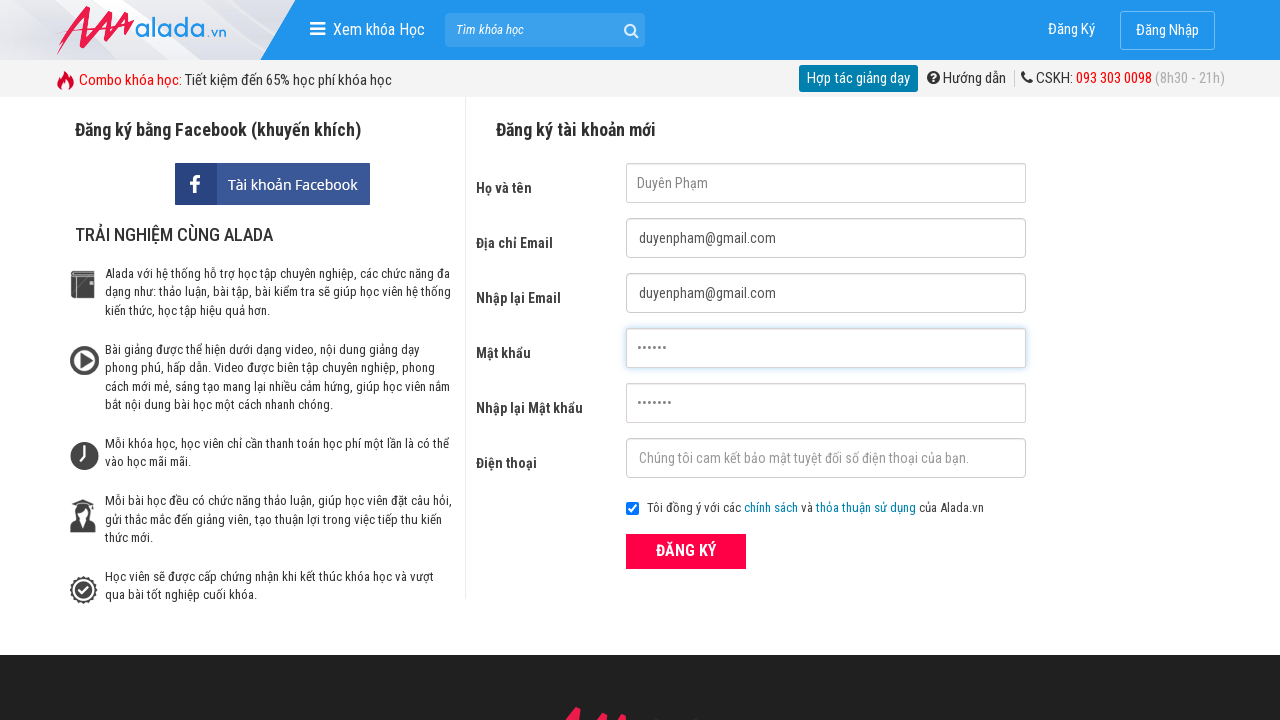

Filled phone field with '0907761668' on #txtPhone
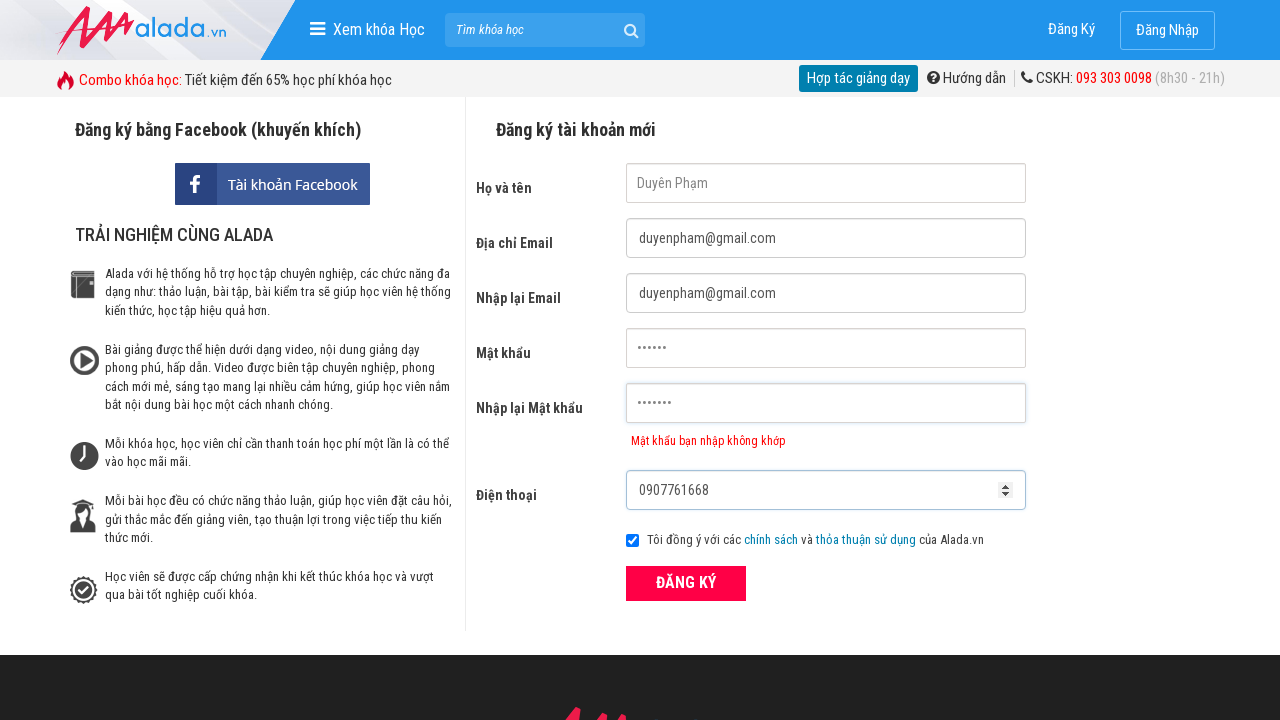

Clicked submit button to register at (686, 583) on button[type='submit']
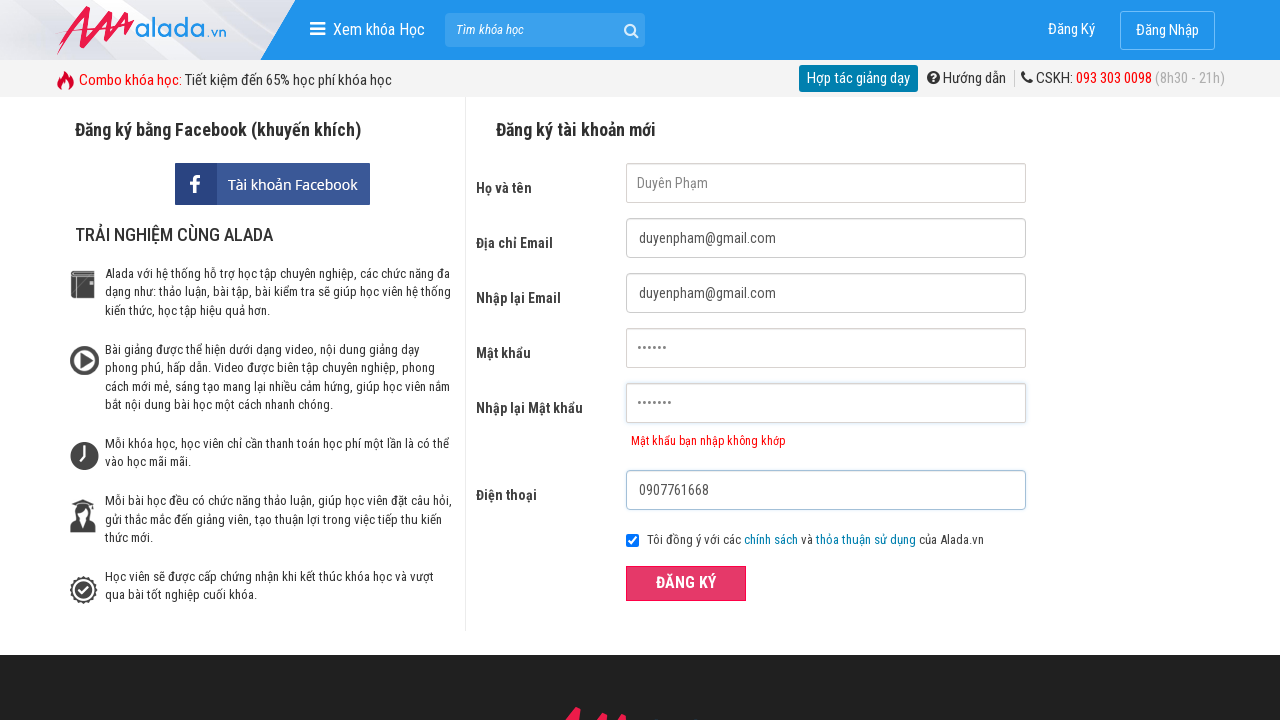

Password confirmation error message appeared
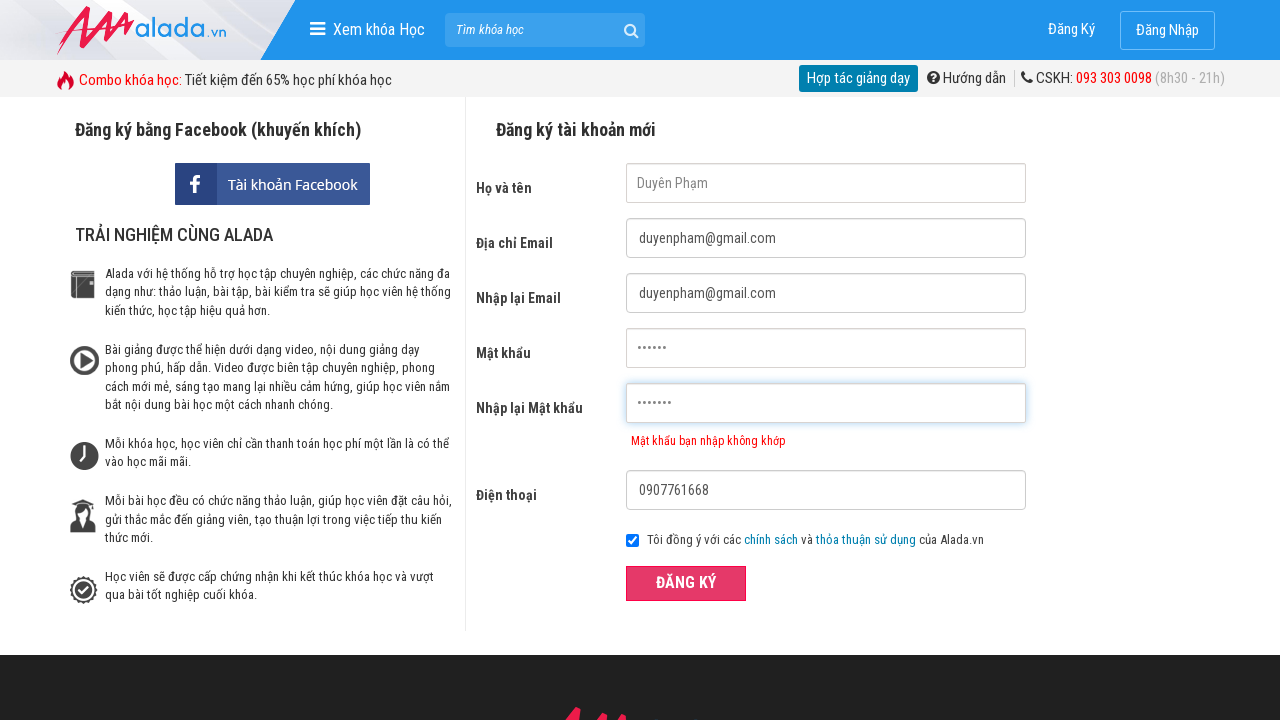

Verified error message displays 'Mật khẩu bạn nhập không khớp'
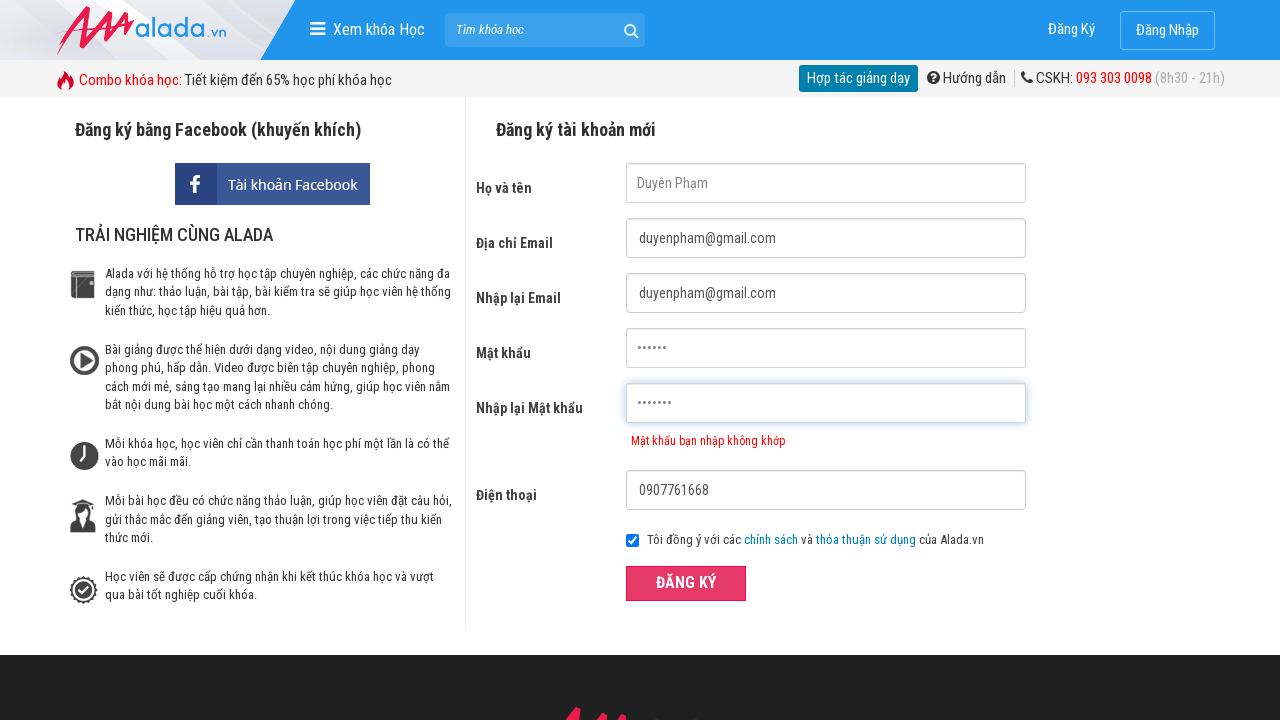

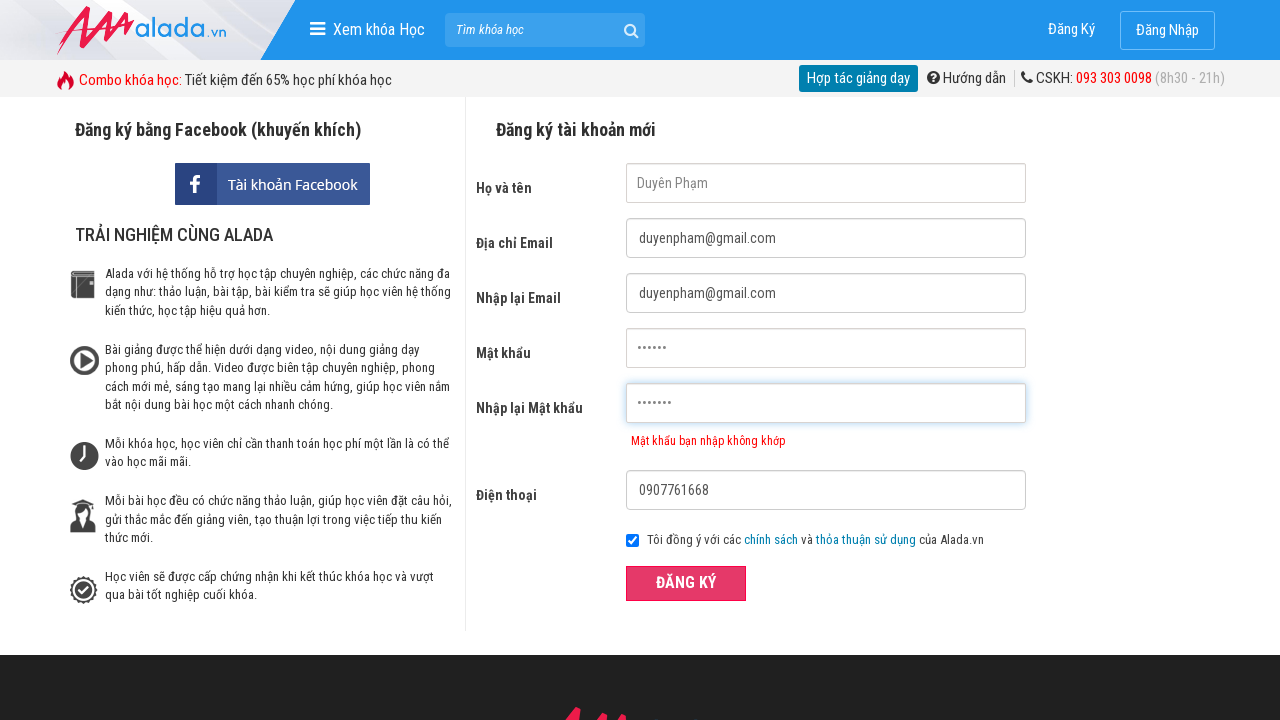